Tests dynamic loading by clicking a button and waiting for text to become visible using explicit wait

Starting URL: https://the-internet.herokuapp.com/dynamic_loading/1

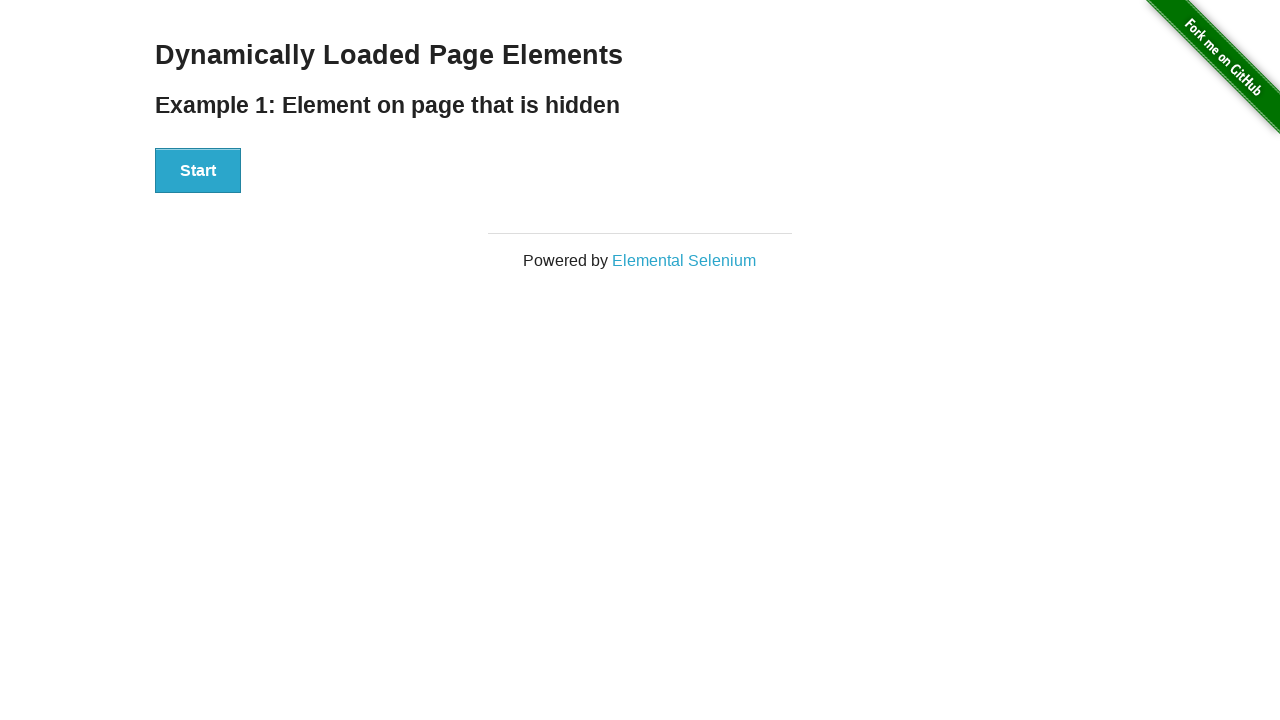

Clicked Start button to trigger dynamic loading at (198, 171) on button
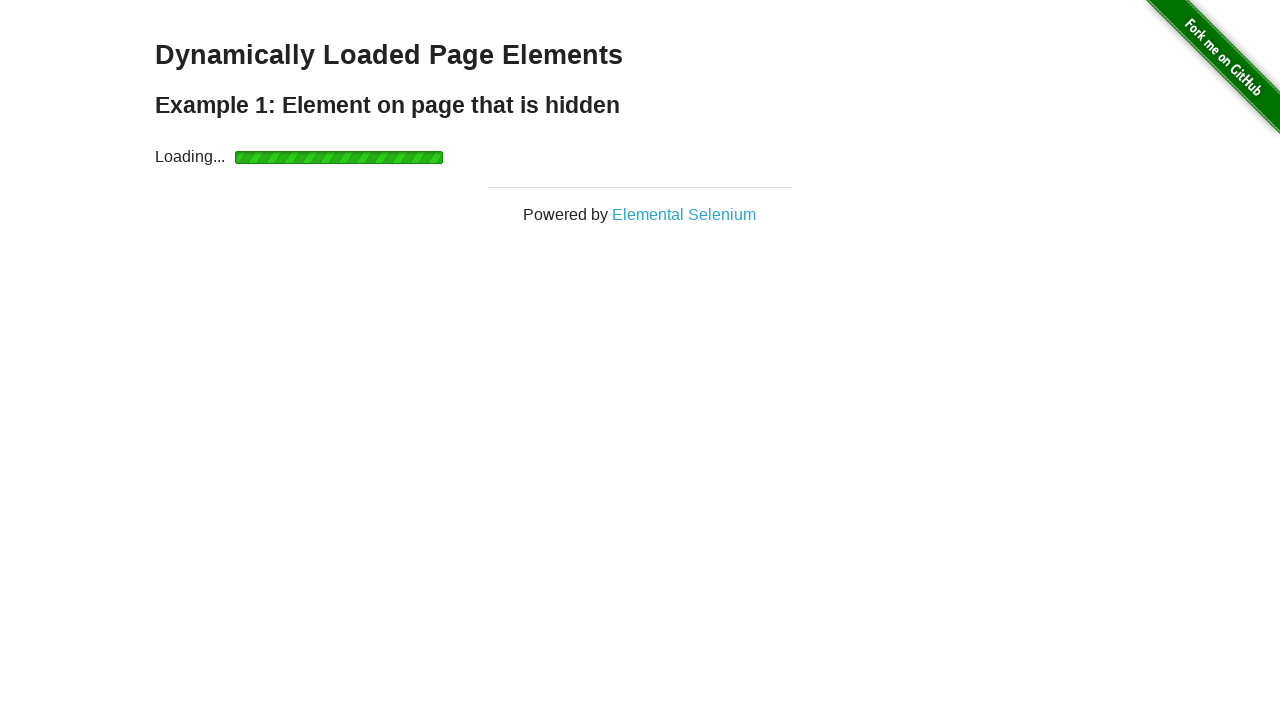

Waited for finish text element to become visible
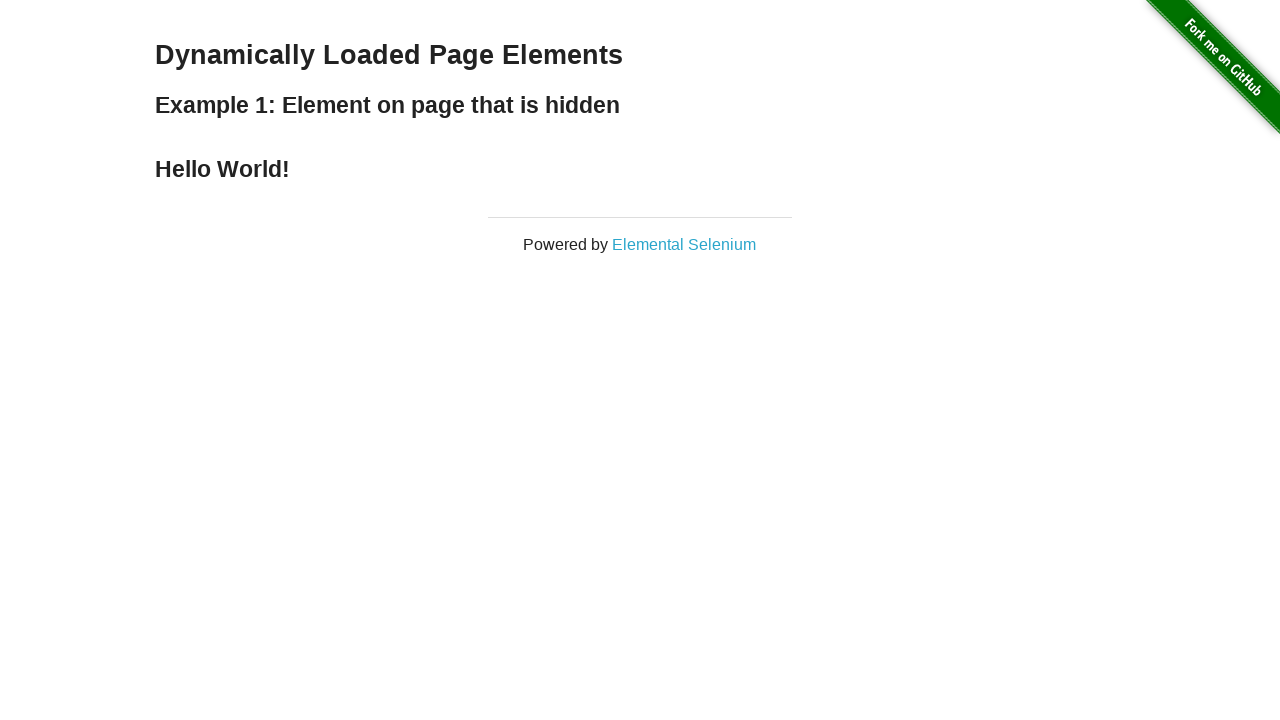

Located the finish text element
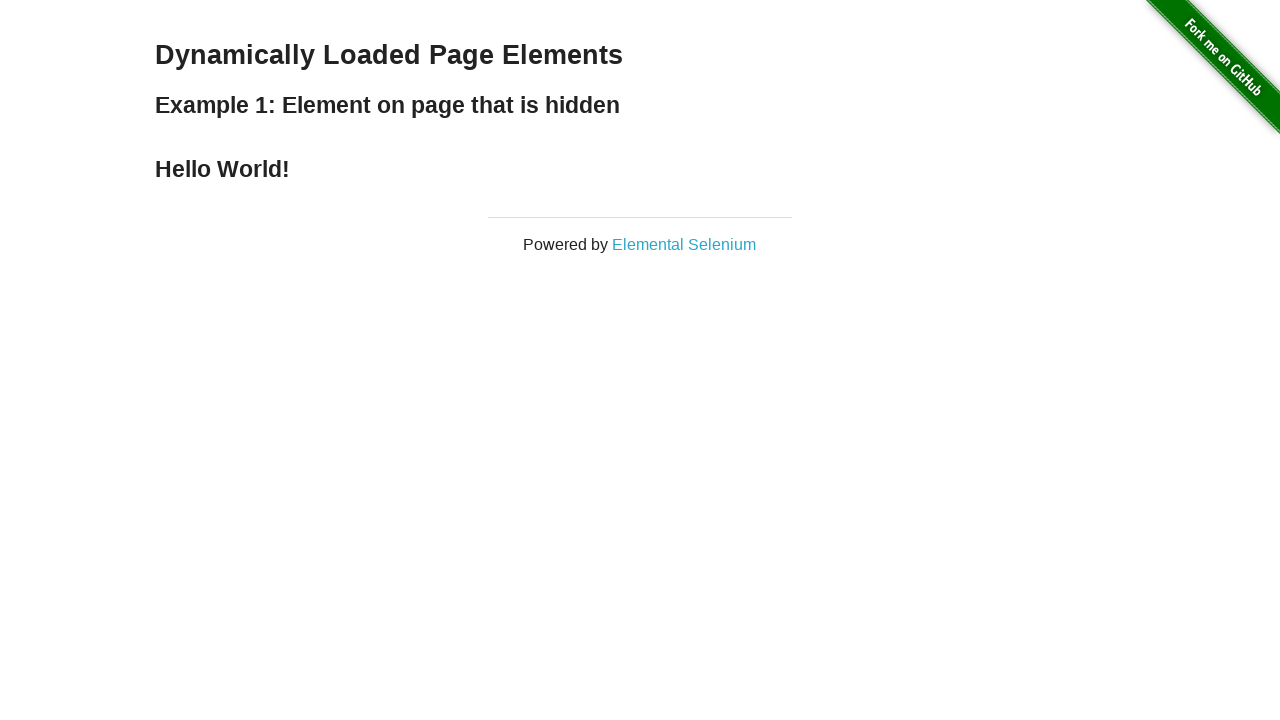

Verified finish text element is visible
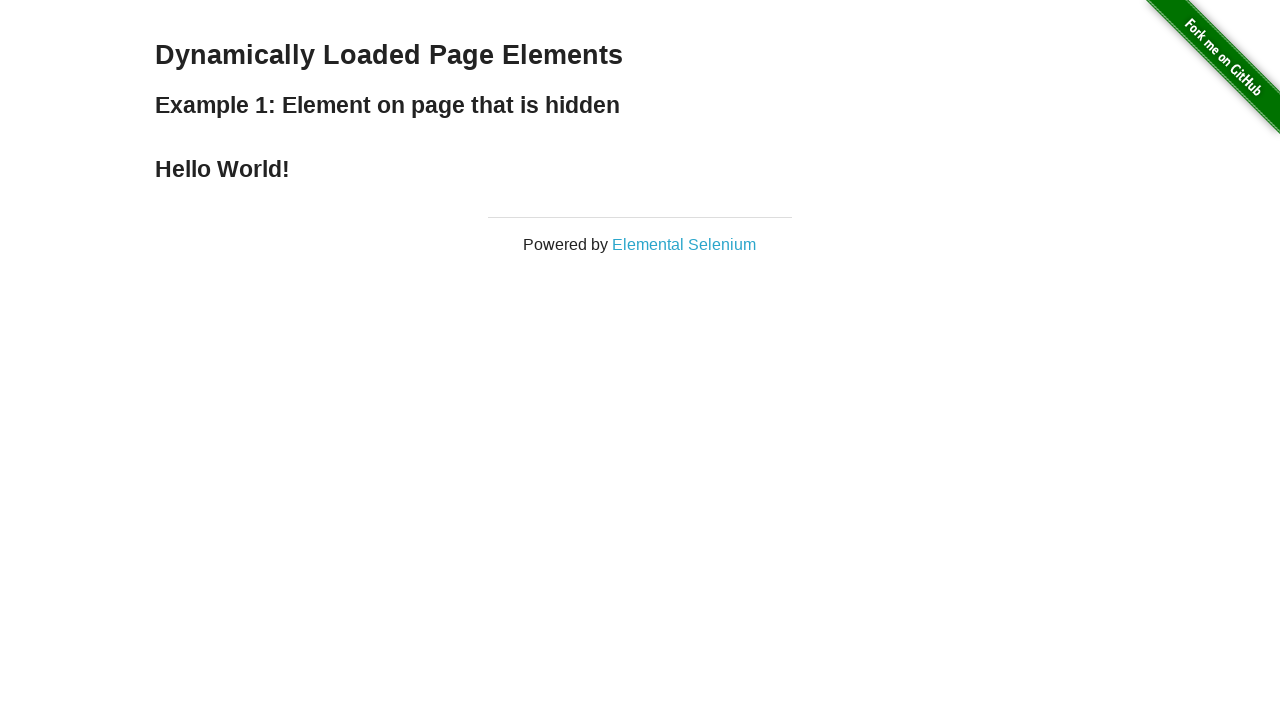

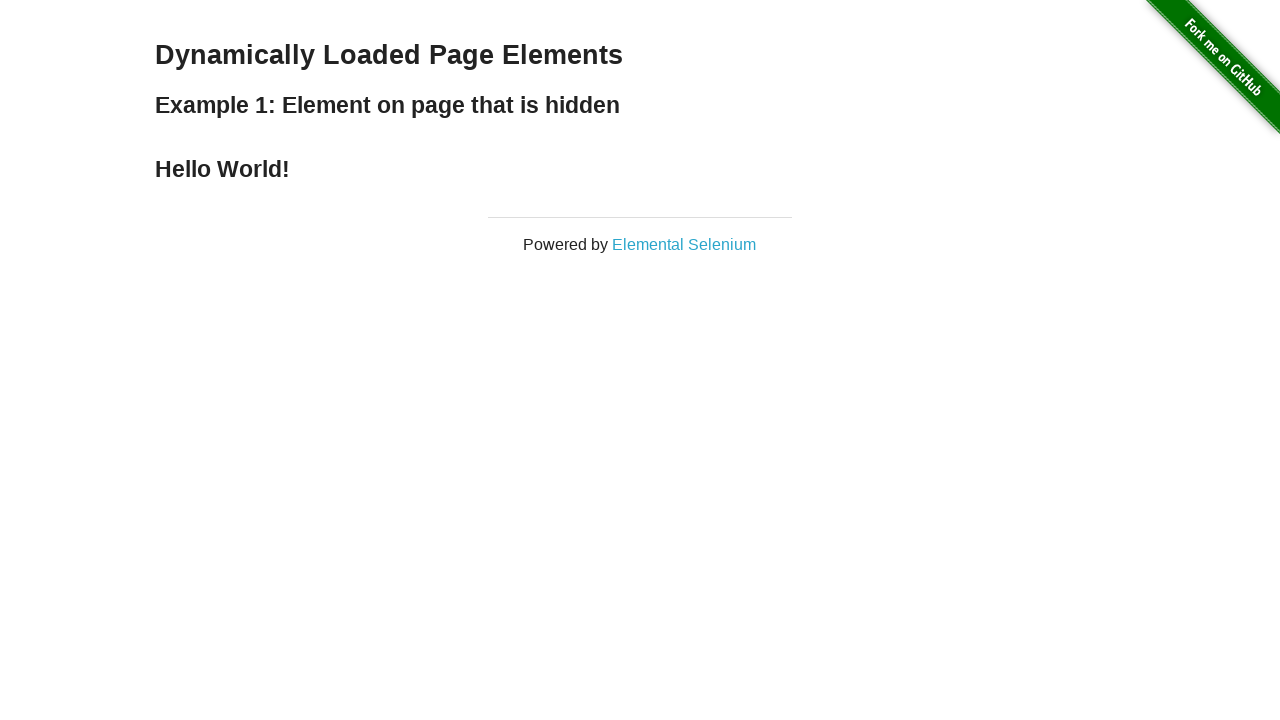